Tests a registration form by filling in three required fields and submitting, then verifies the success message is displayed.

Starting URL: http://suninjuly.github.io/registration1.html

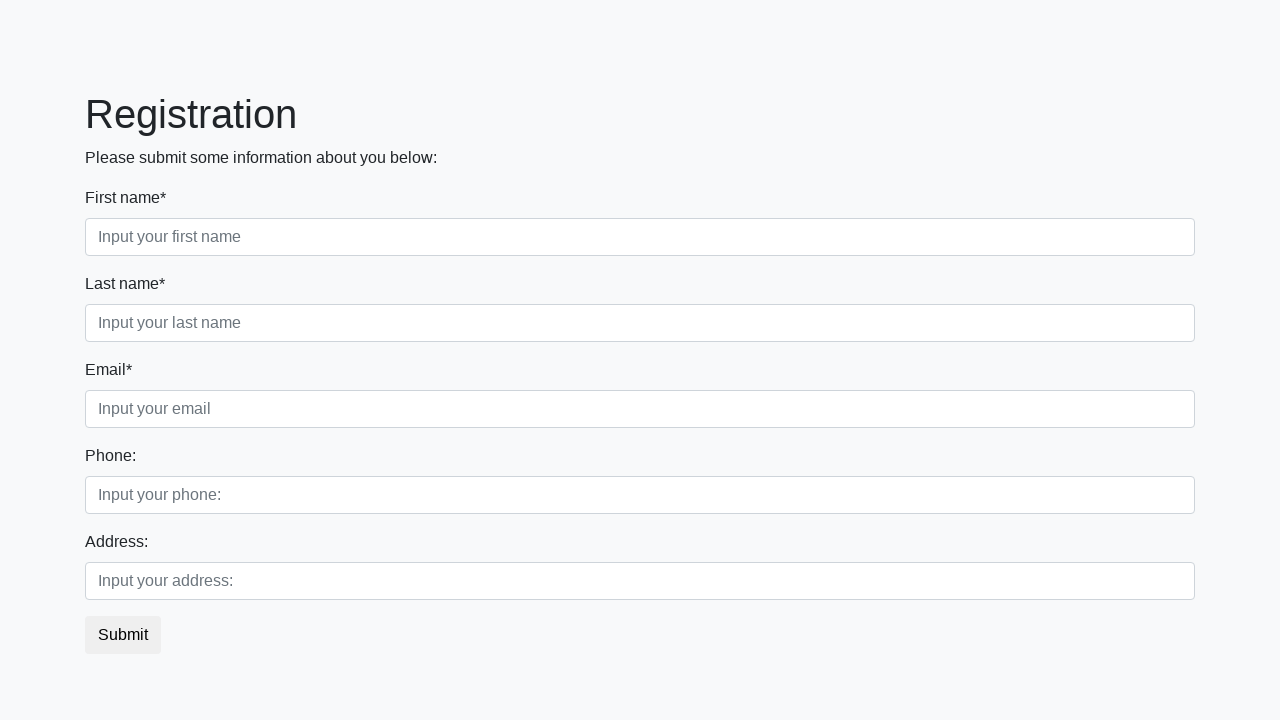

Navigated to registration form page
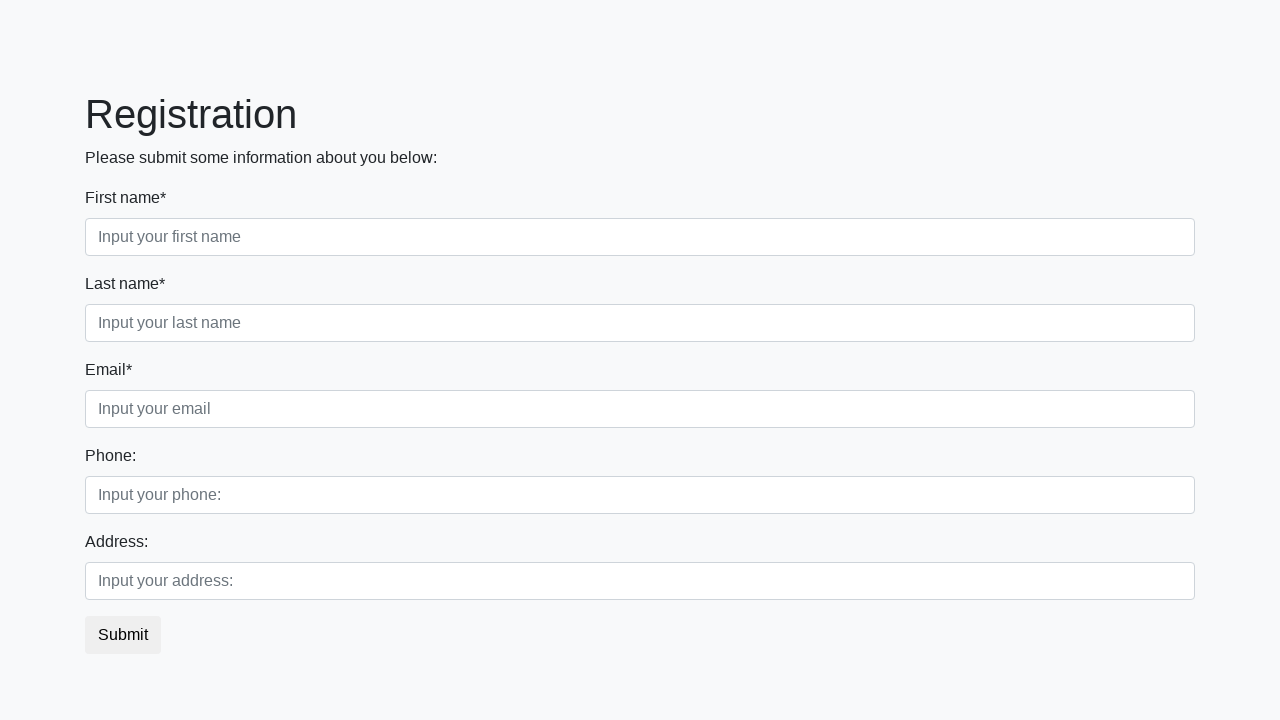

Filled first name field with 'John' on .first
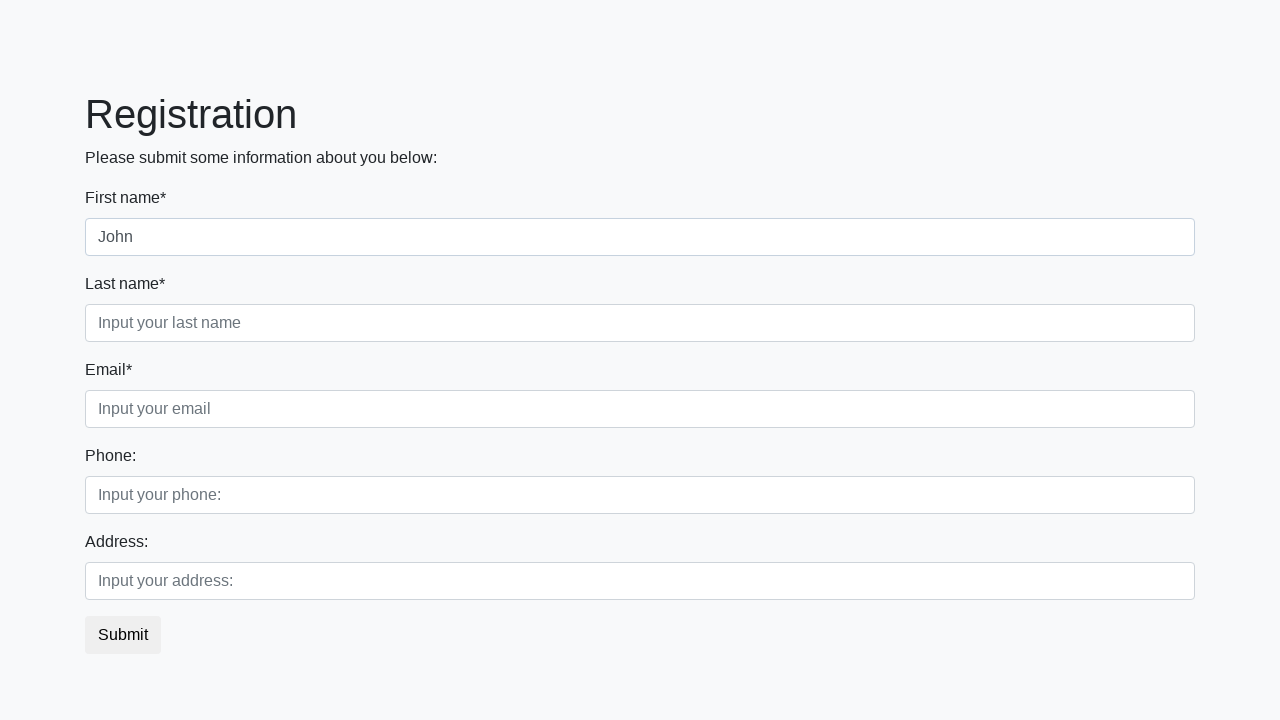

Filled last name field with 'Doe' on .second
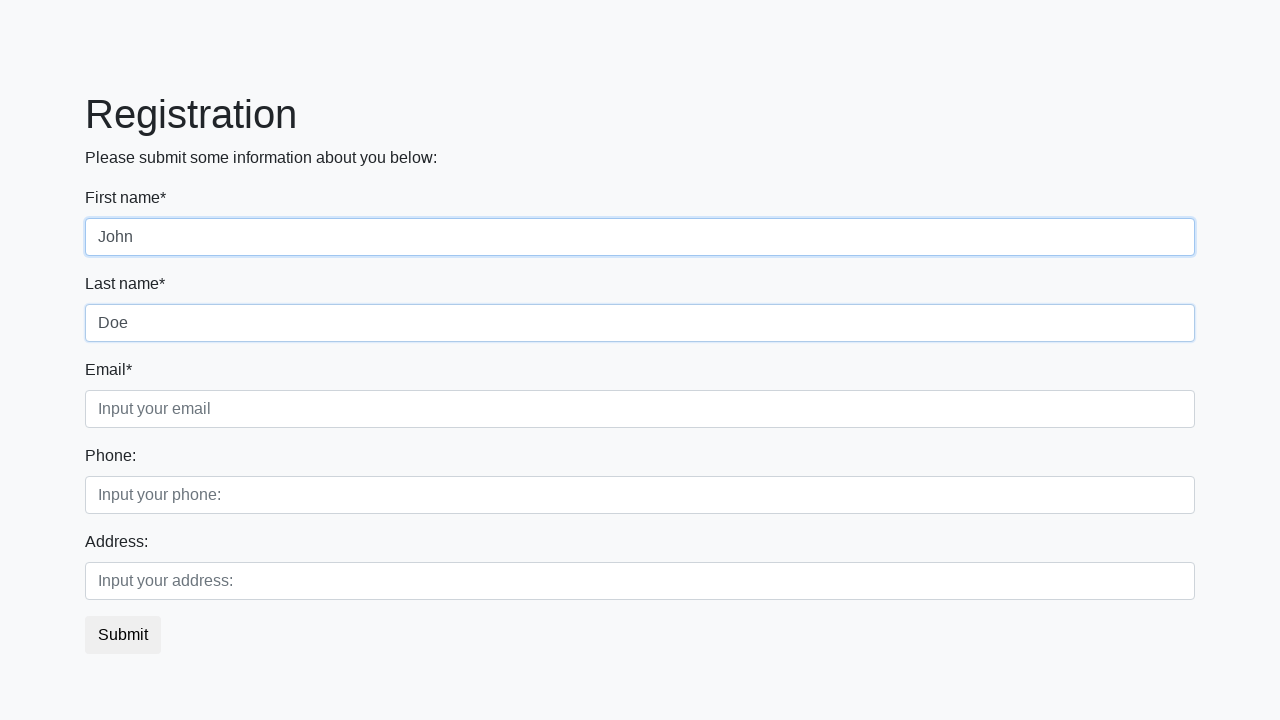

Filled email field with 'johndoe@example.com' on .third
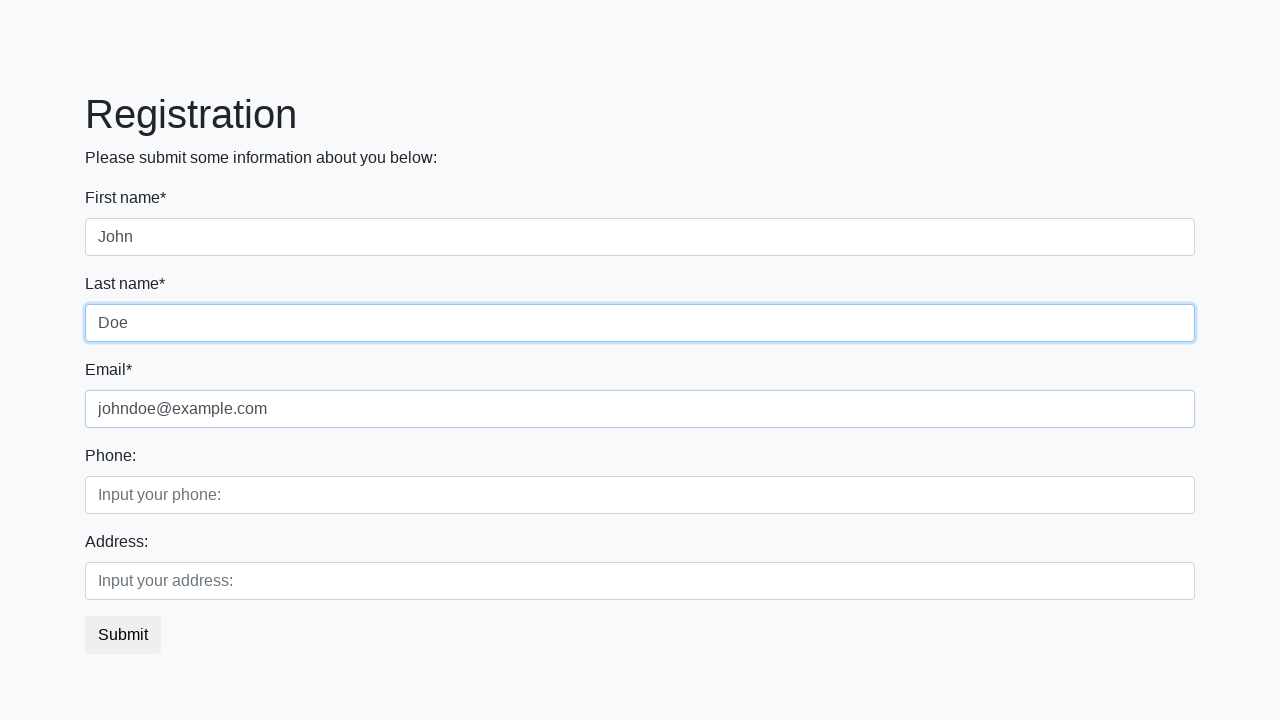

Clicked submit button to register at (123, 635) on button.btn
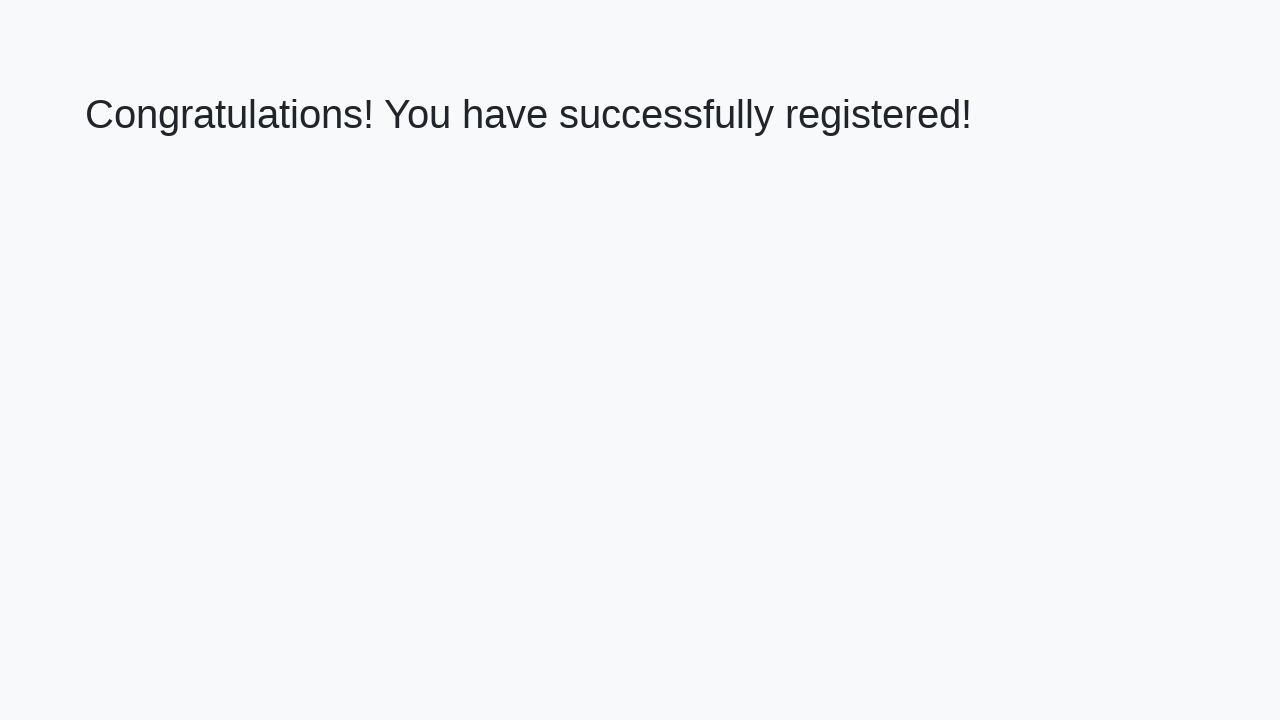

Success message heading loaded
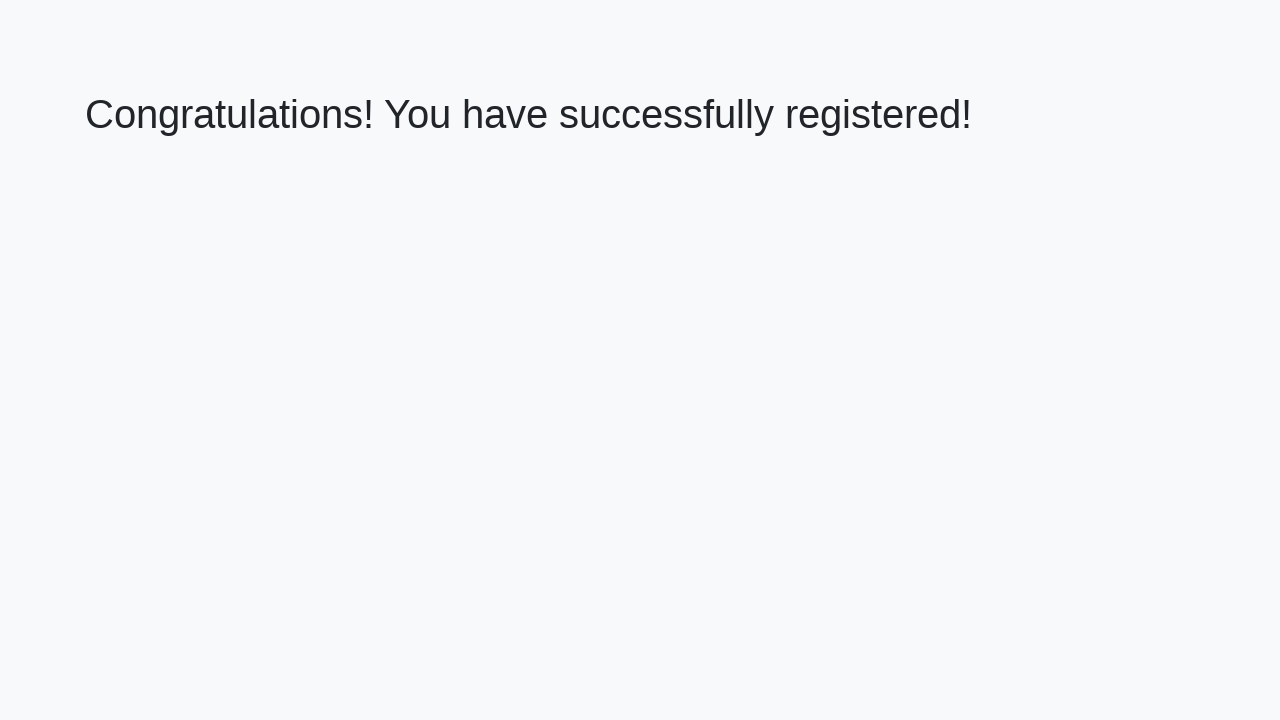

Retrieved success message text
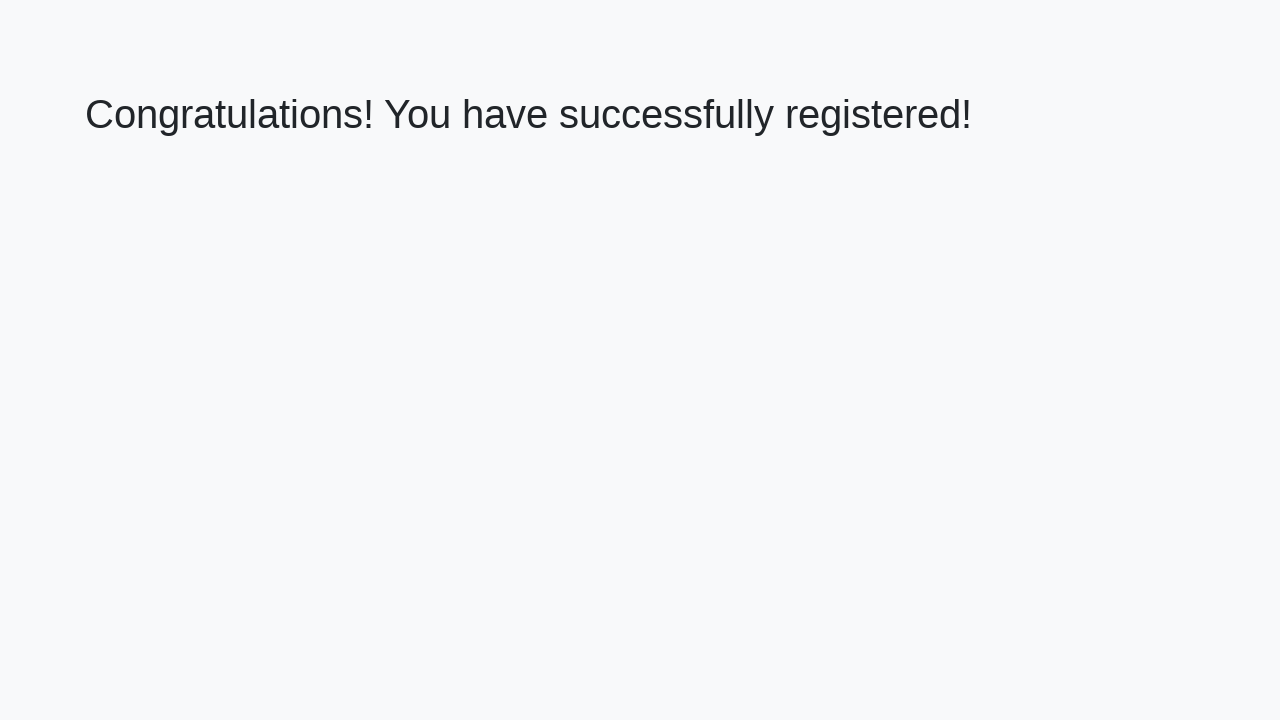

Verified success message: 'Congratulations! You have successfully registered!'
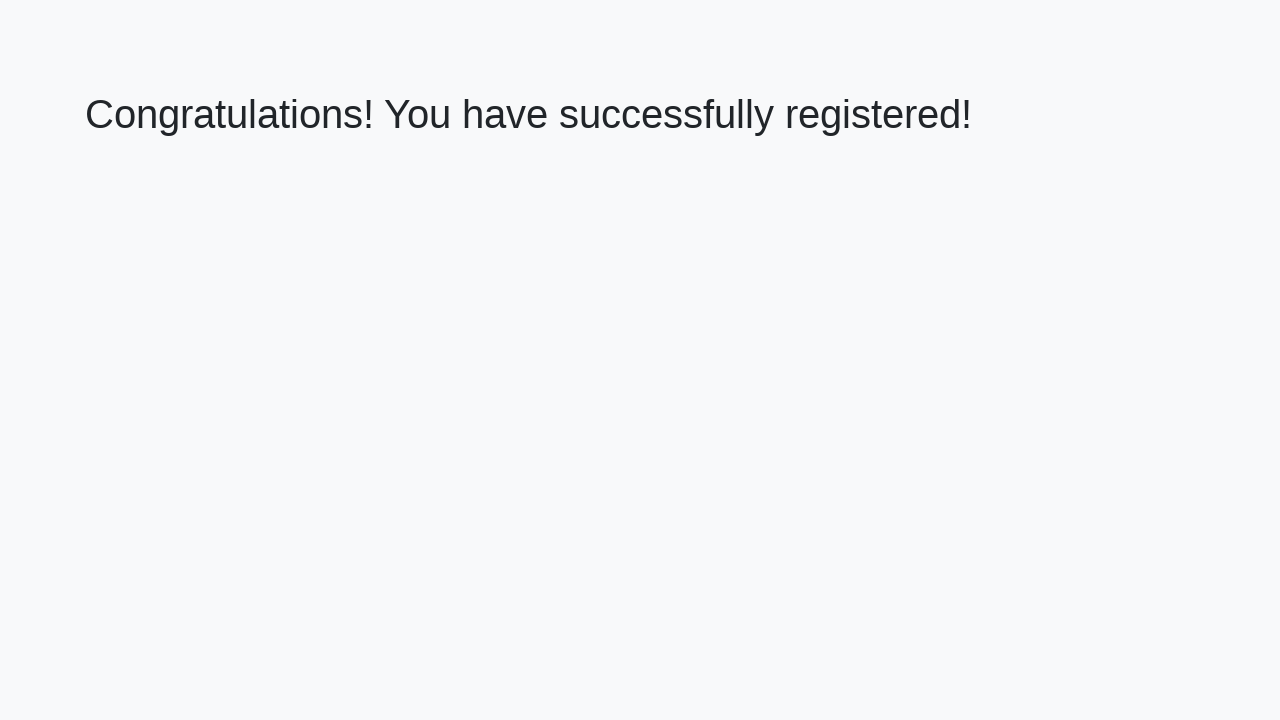

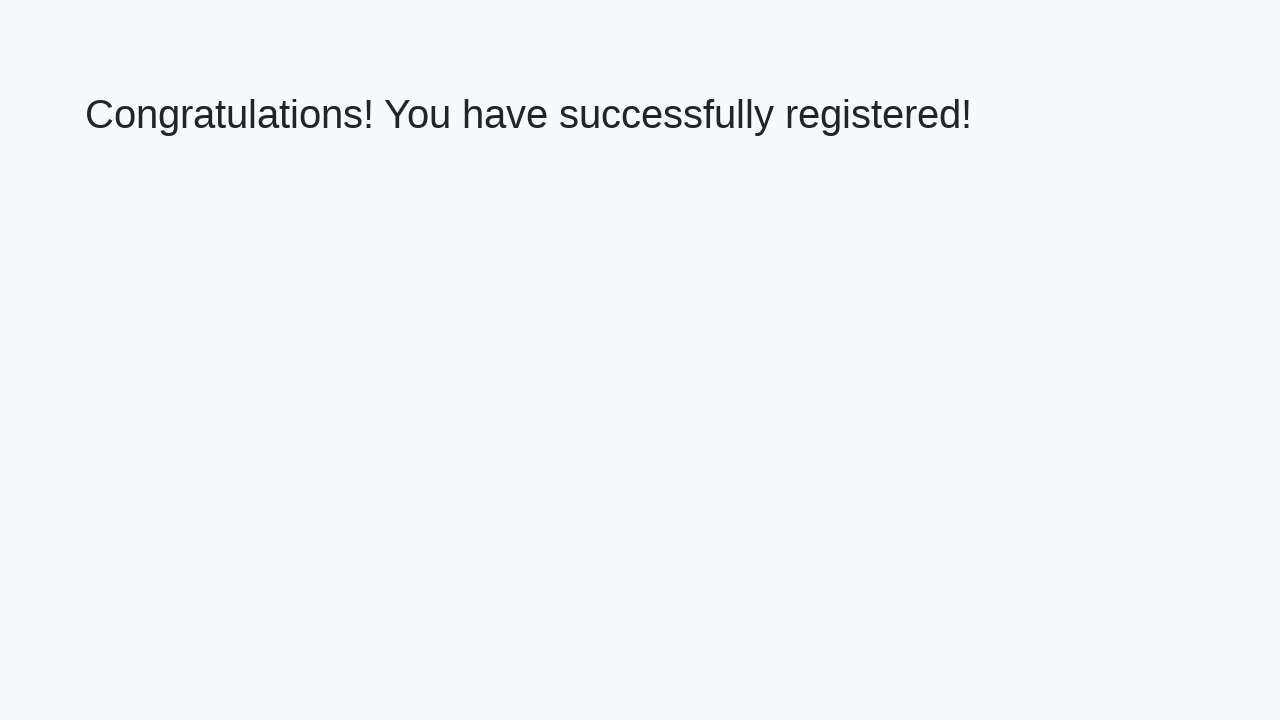